Tests subtraction of two floating point numbers (4.5-2.3) on a basic calculator, expecting result of 2.2

Starting URL: https://testsheepnz.github.io/BasicCalculator.html

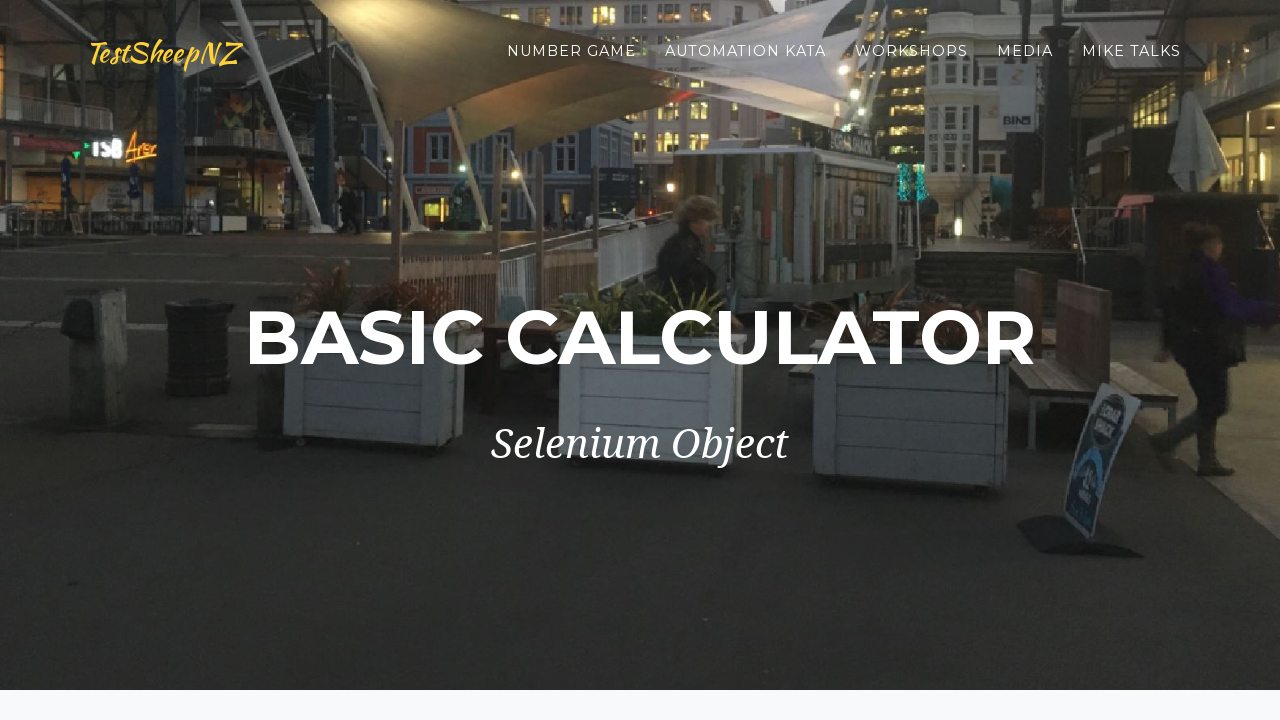

Filled first number field with 4.5 on input#number1Field
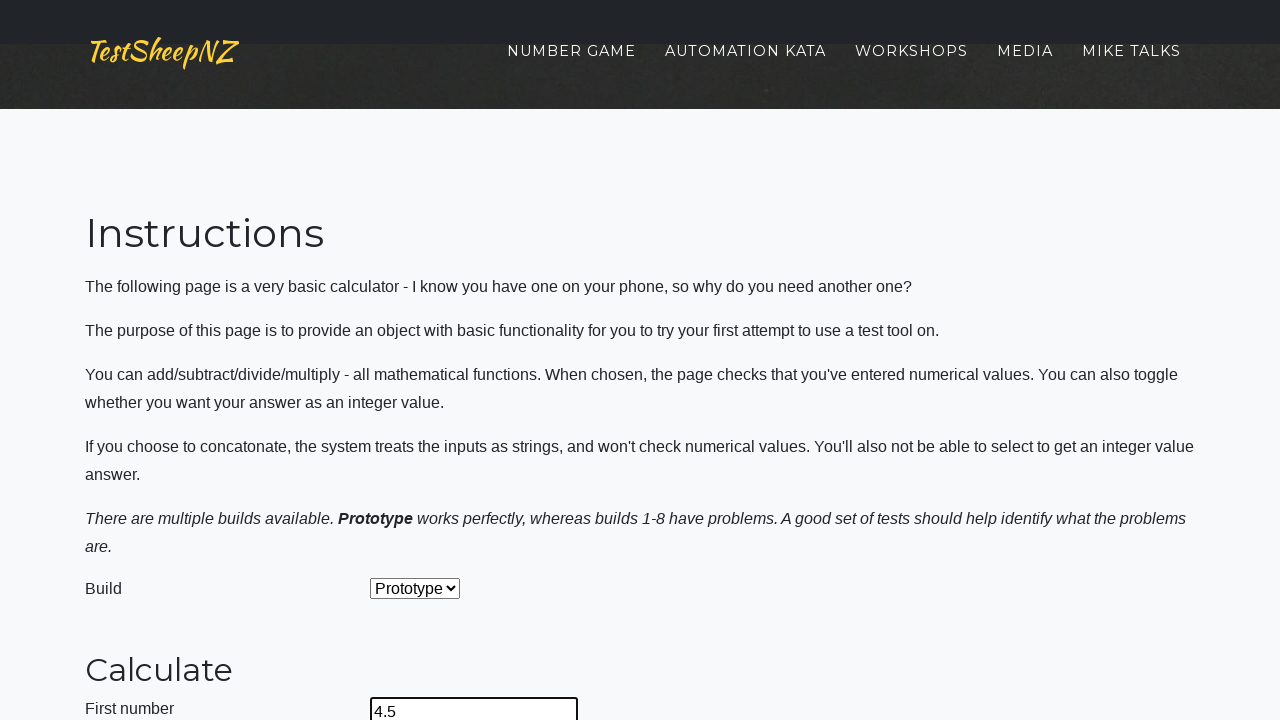

Filled second number field with 2.3 on input#number2Field
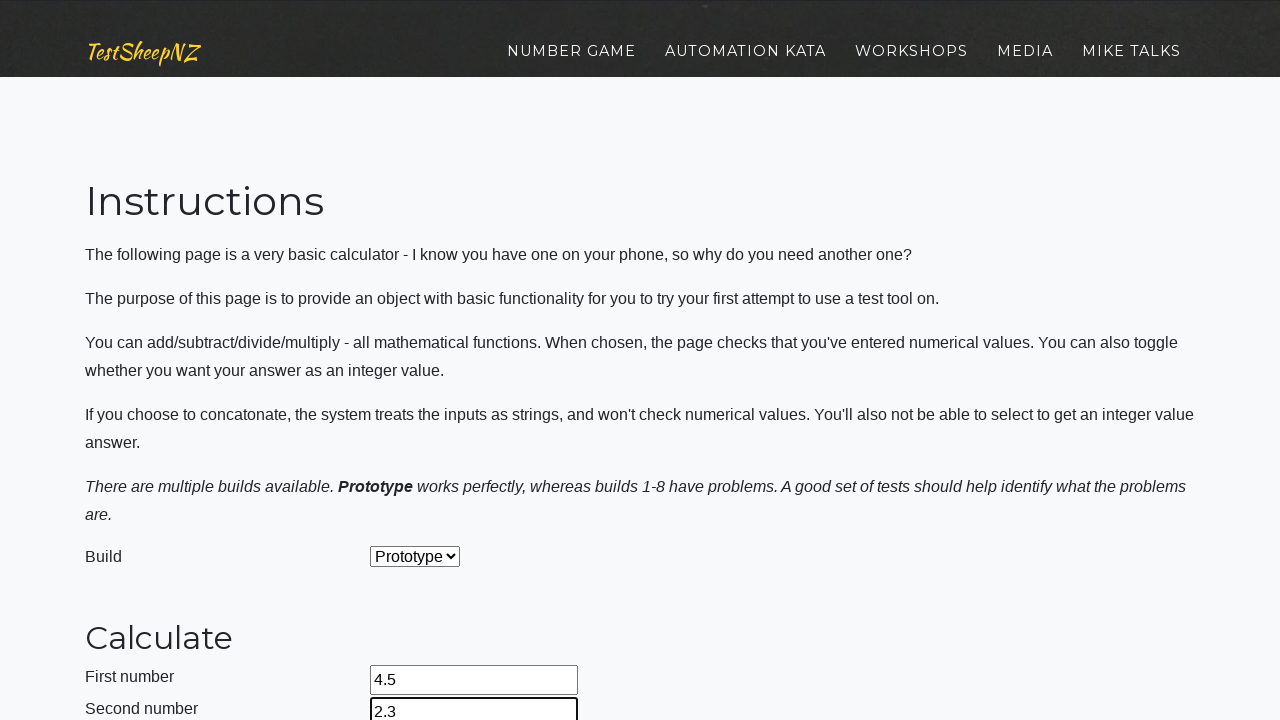

Selected subtraction operation from dropdown on select#selectOperationDropdown
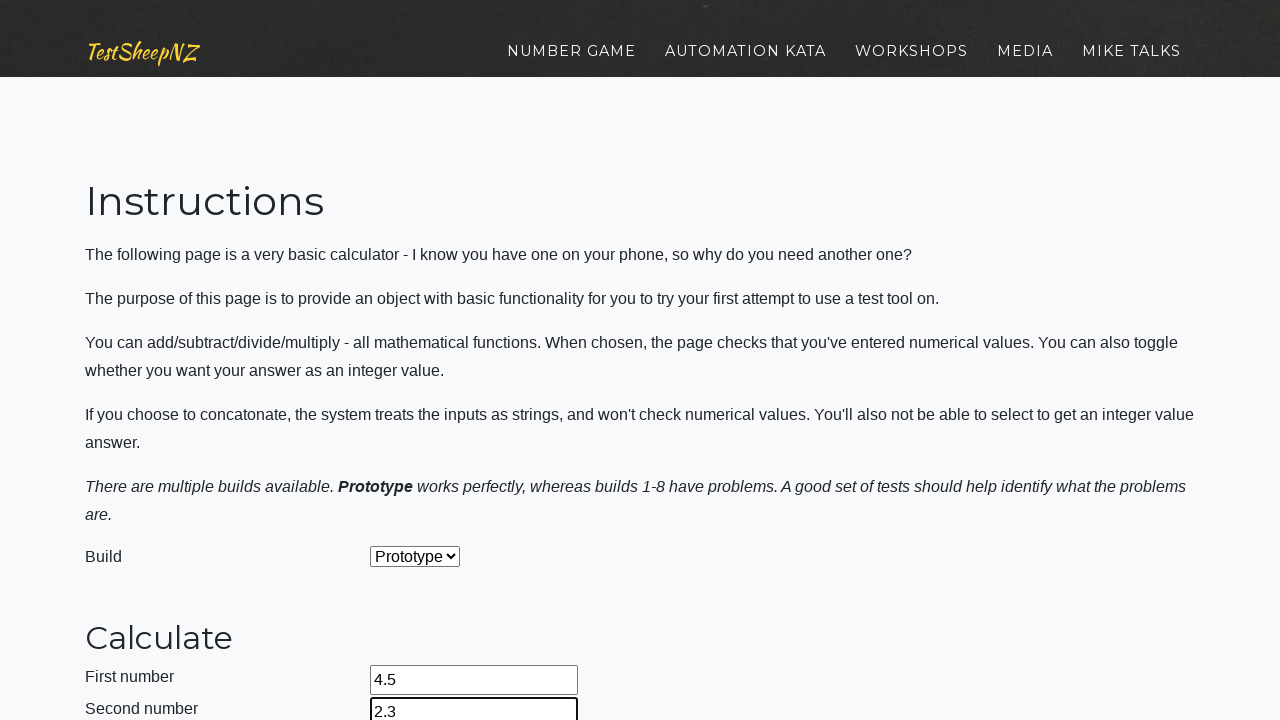

Clicked calculate button at (422, 361) on input#calculateButton
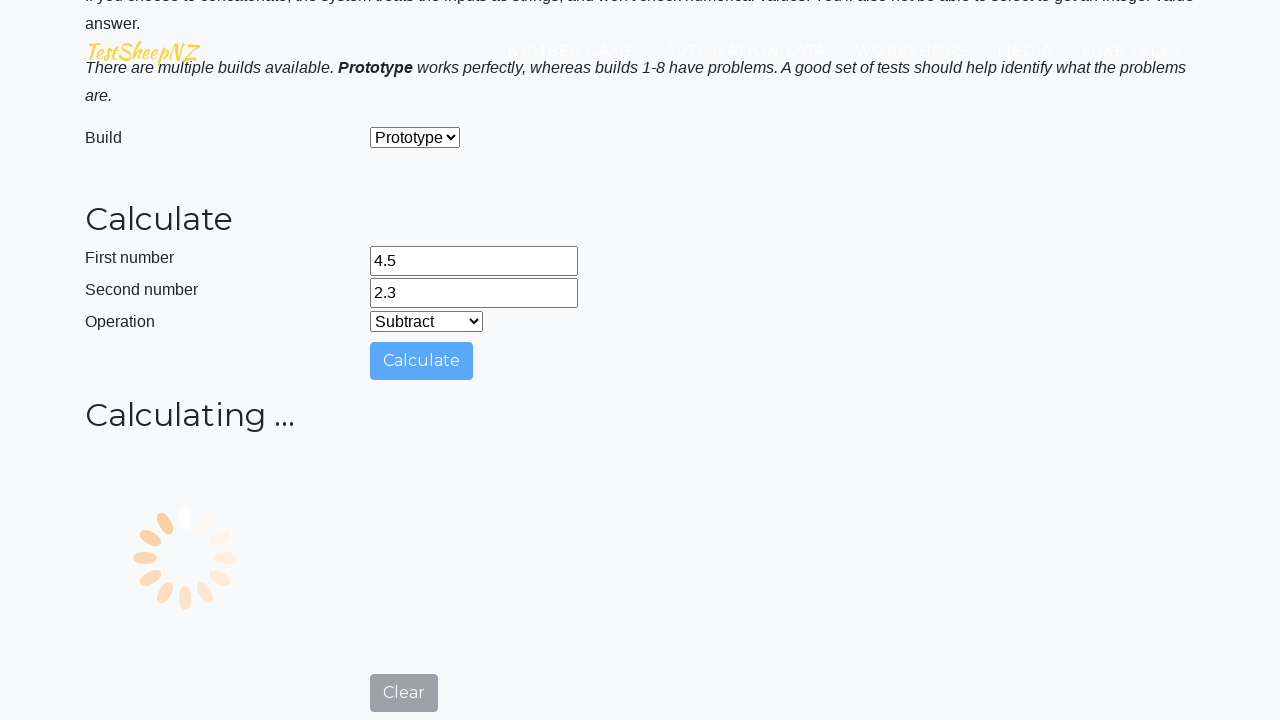

Result field loaded and displayed
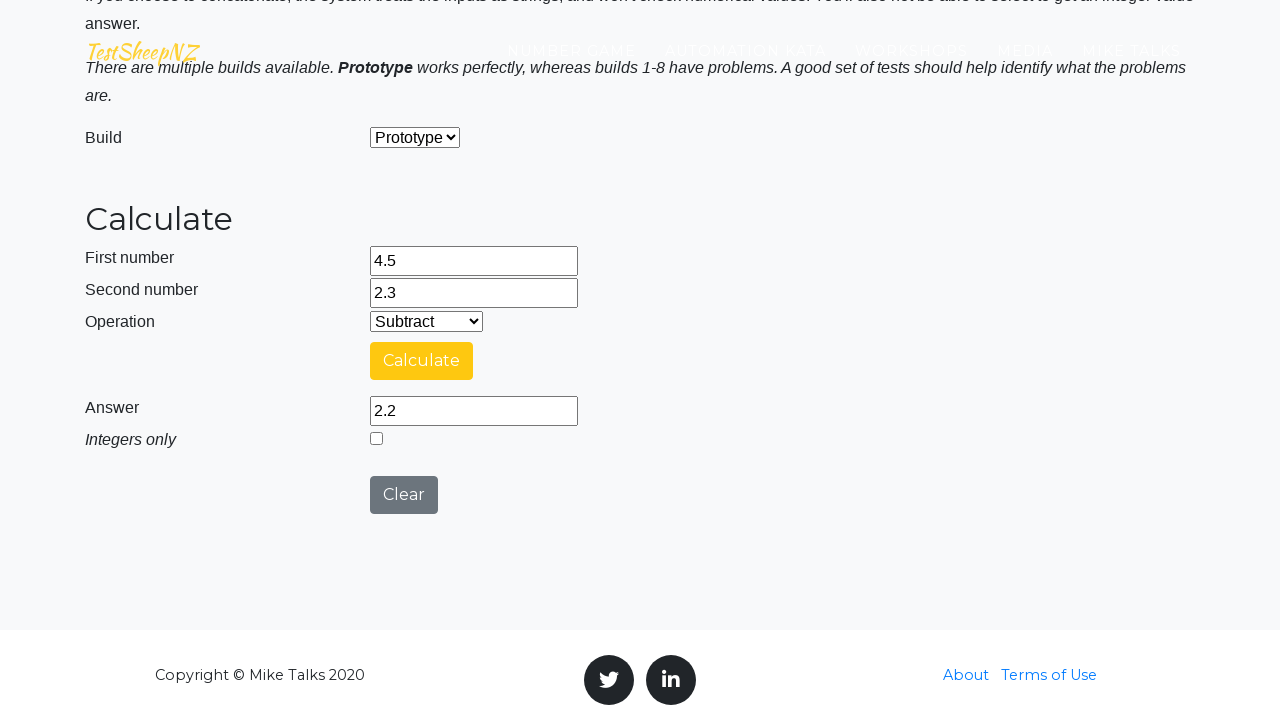

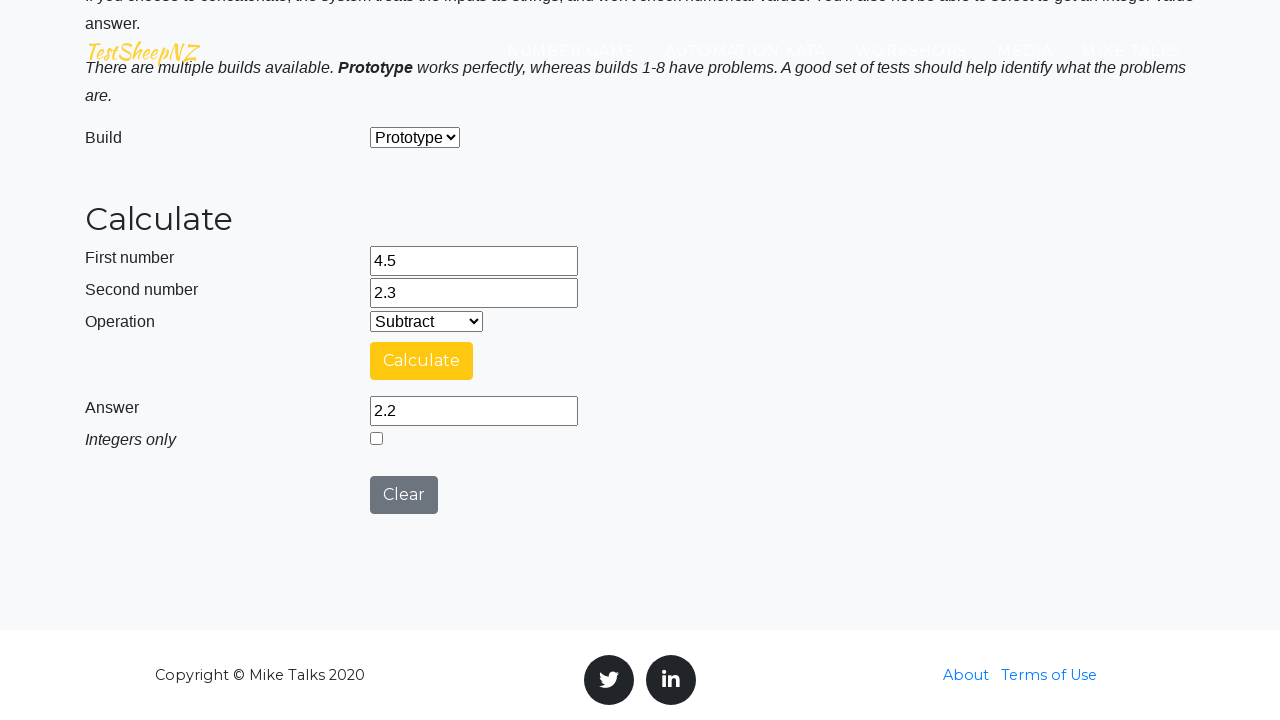